Tests the web tables form functionality on DemoQA by navigating to the elements section, opening the add new record form, filling in user details (name, email, age, salary, department), and submitting the form.

Starting URL: https://demoqa.com/elements

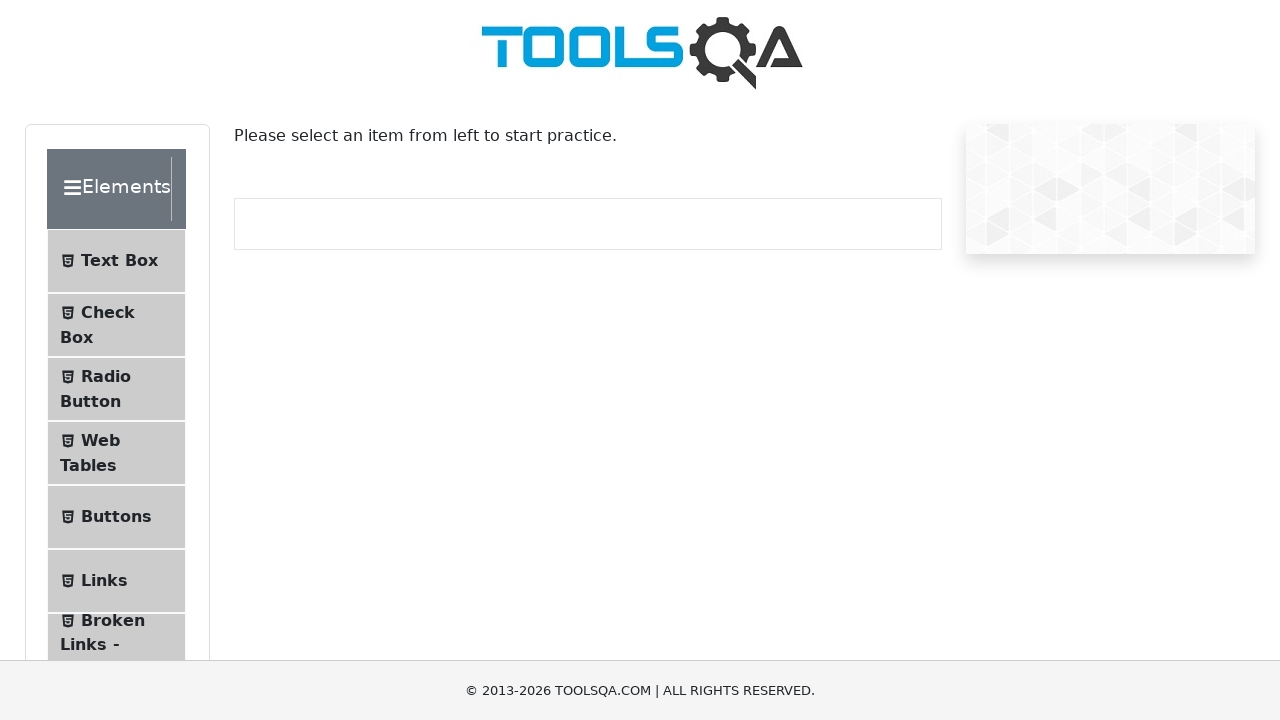

Clicked on Web Tables menu item in elements section at (116, 453) on #item-3
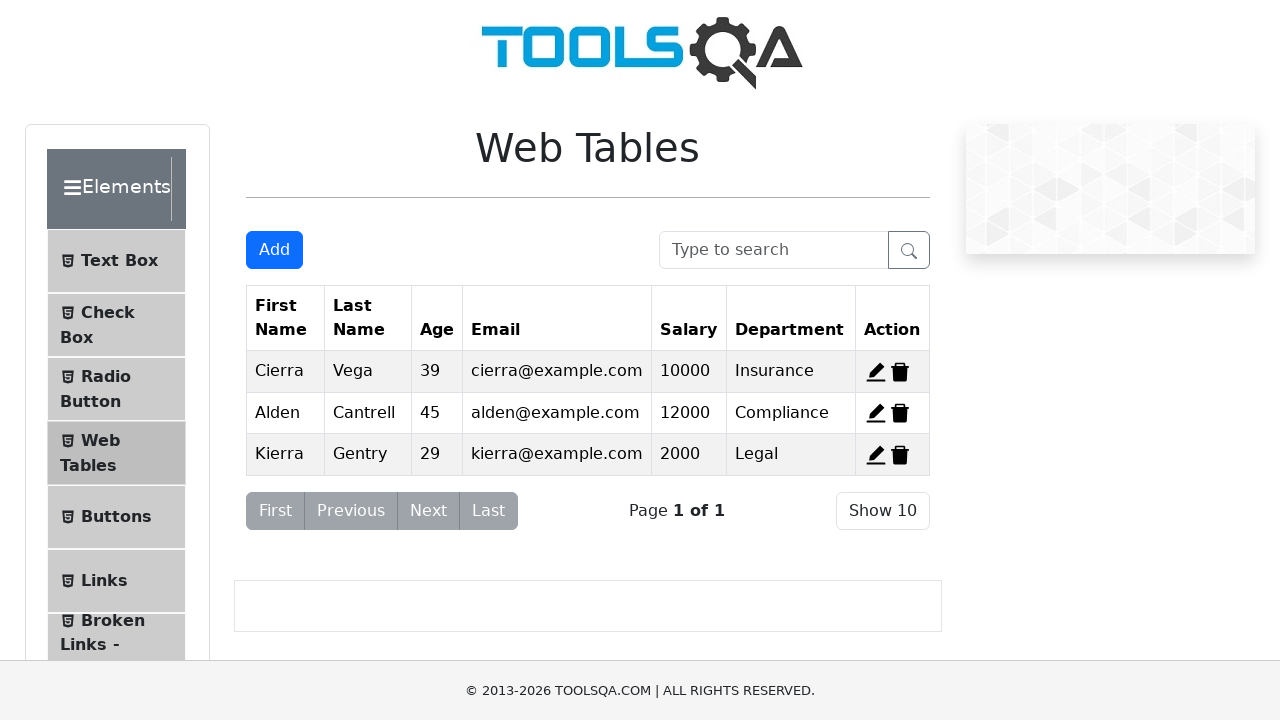

Clicked Add button to open the registration form at (274, 250) on button.btn-primary
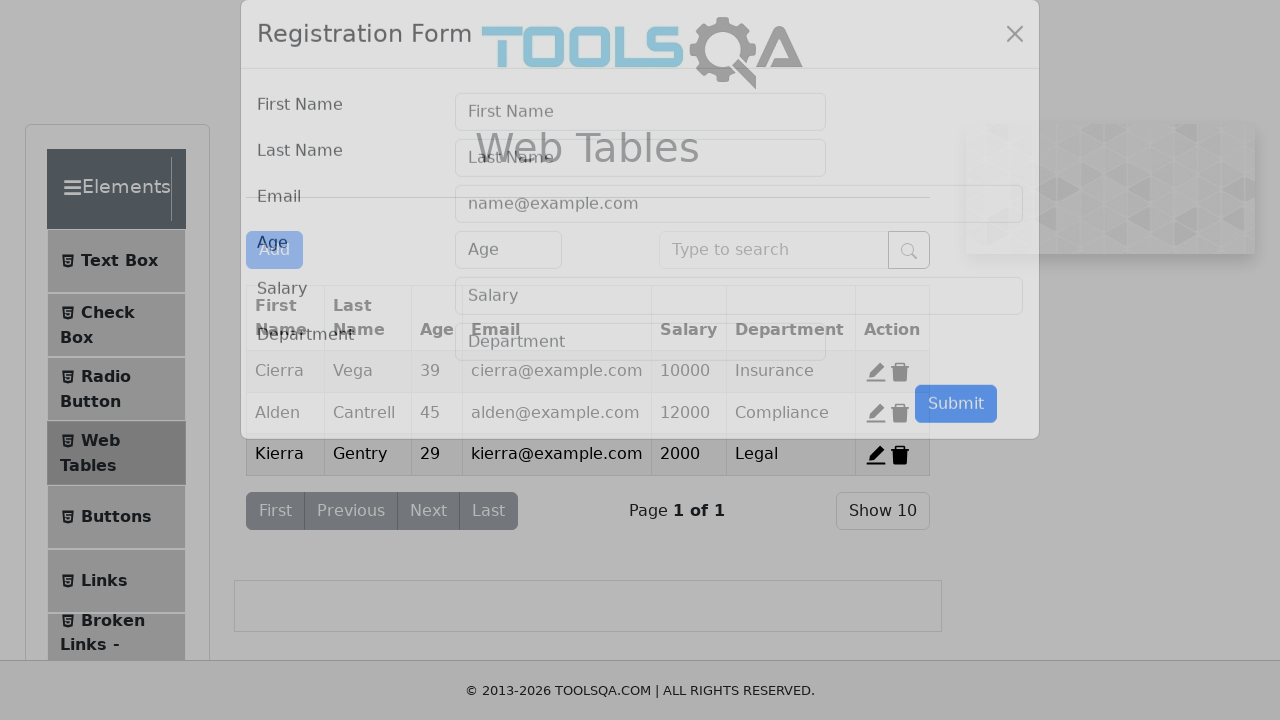

Filled first name field with 'Fathima' on #firstName
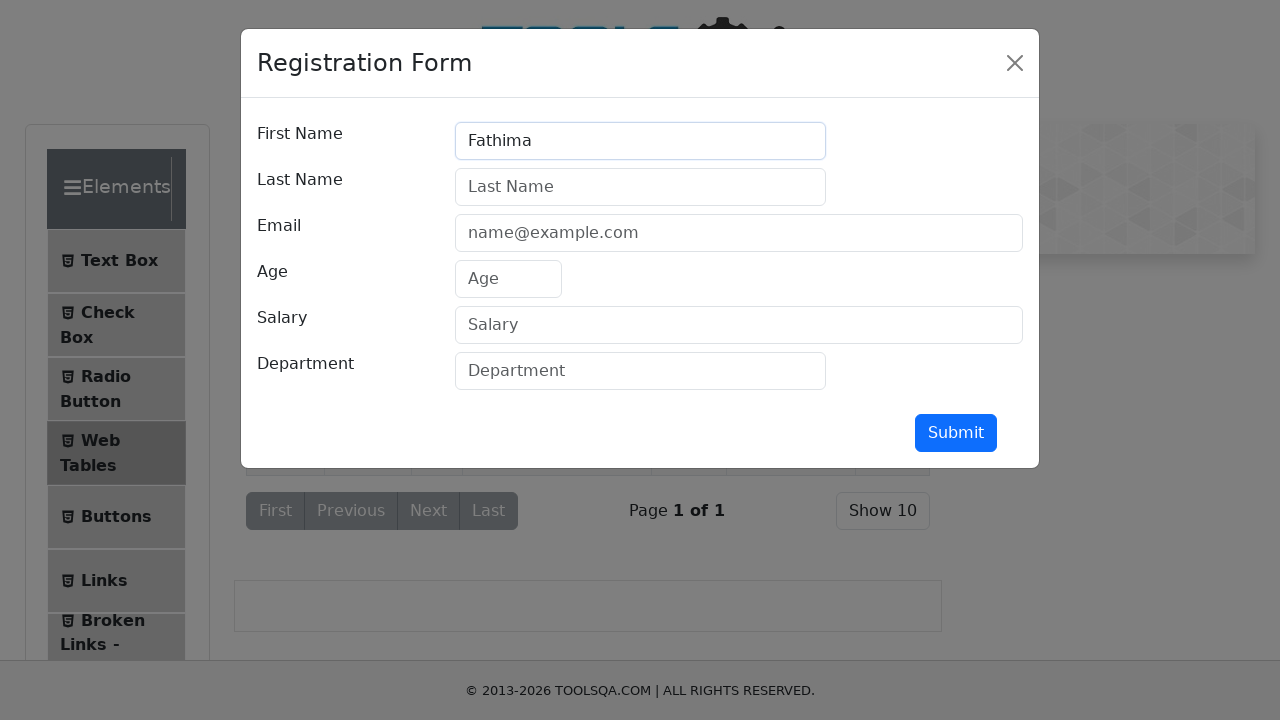

Filled last name field with 'Azzahra' on #lastName
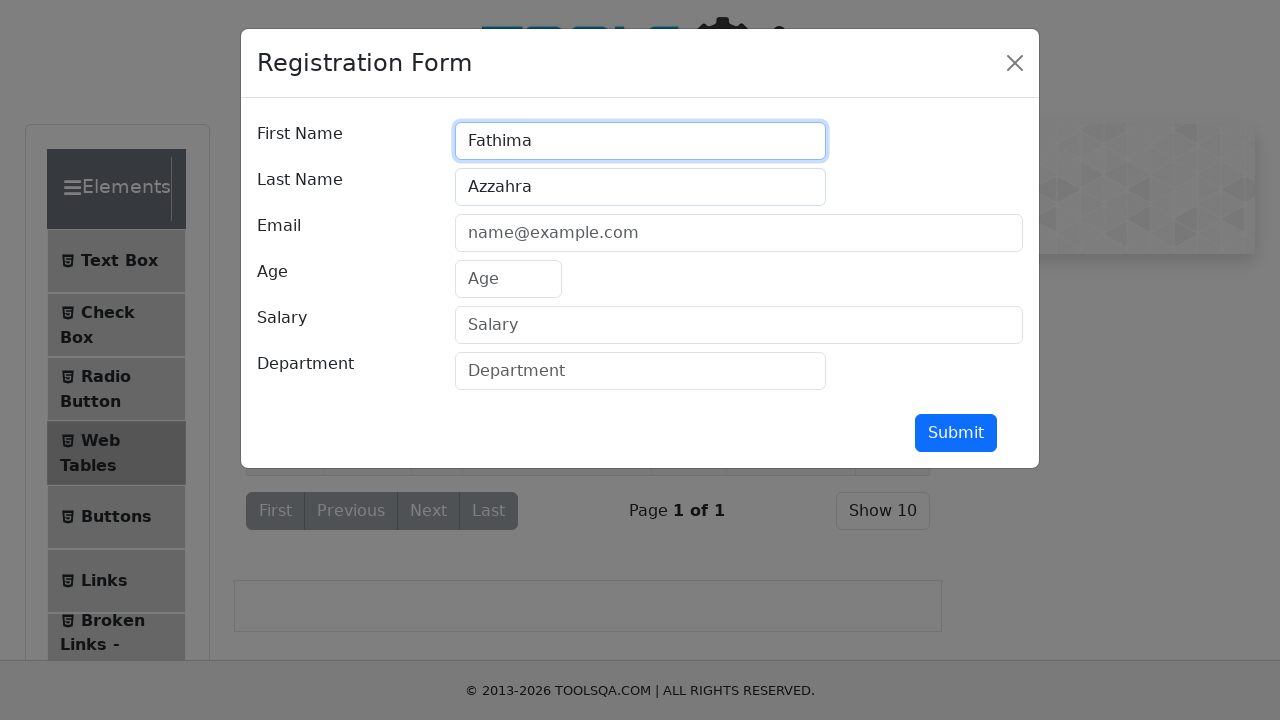

Filled email field with 'fathimaazzahra0@gmail.com' on #userEmail
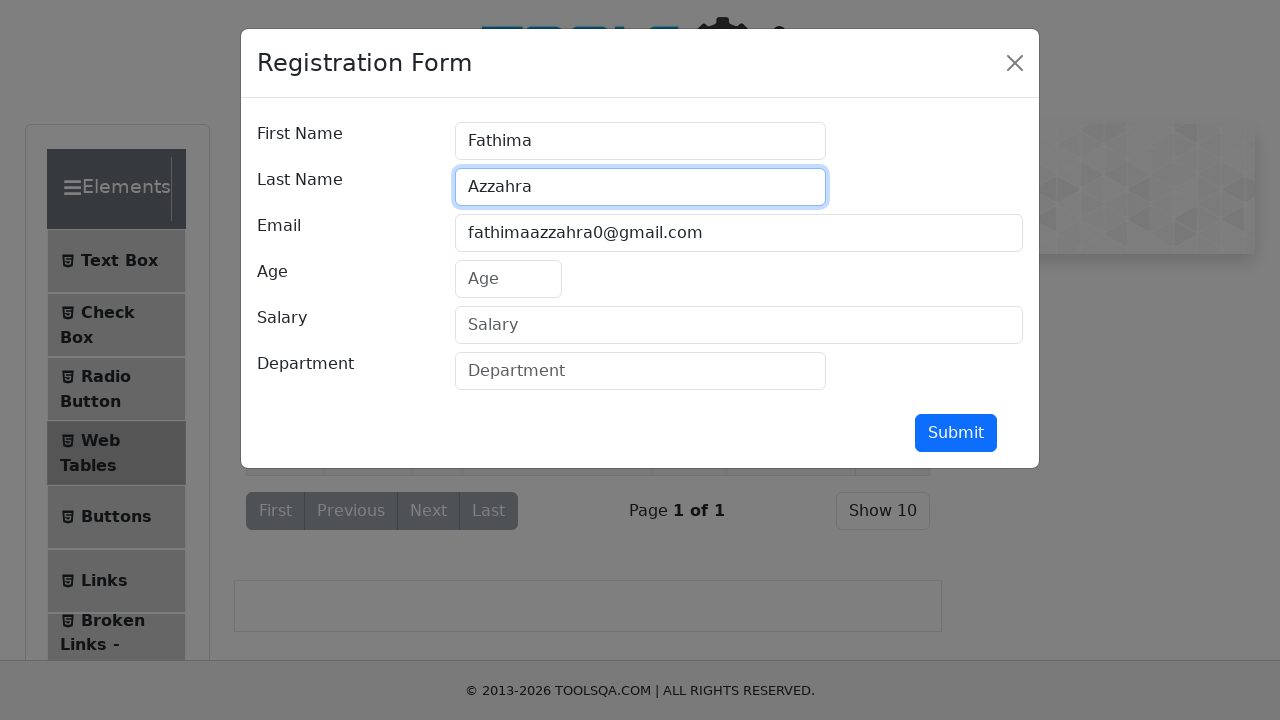

Filled age field with '22' on #age
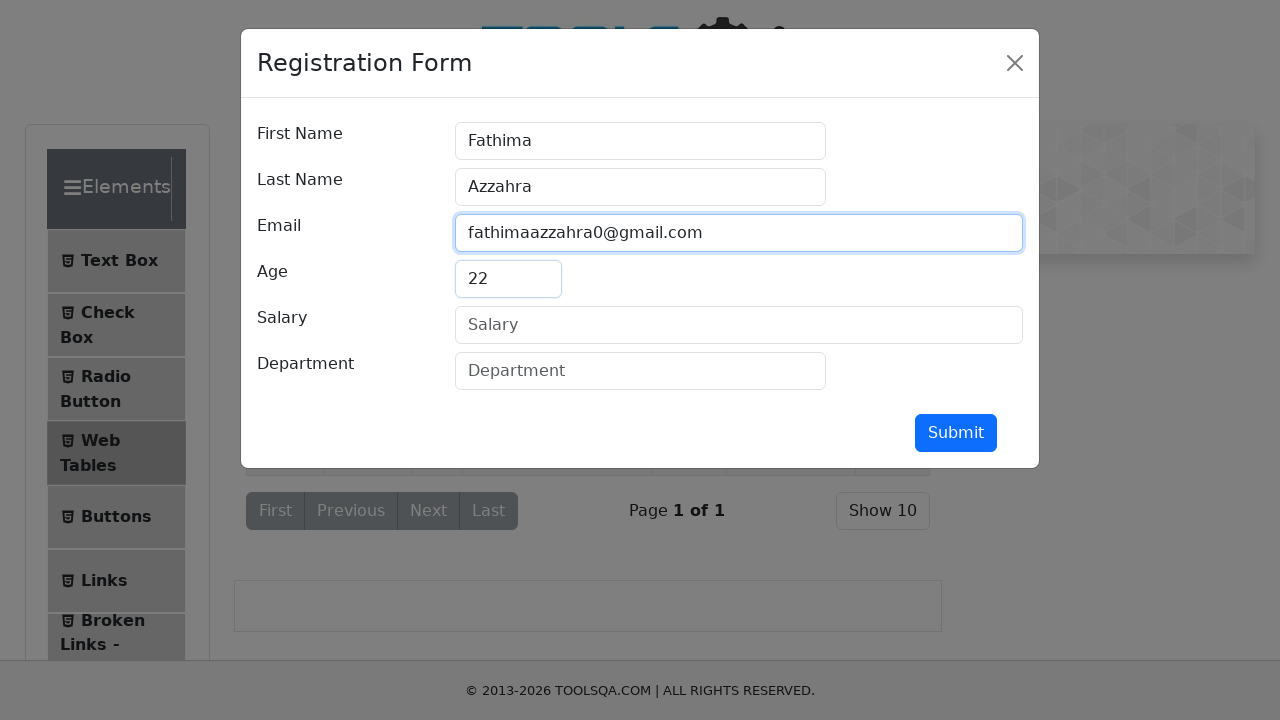

Filled salary field with '1000000' on #salary
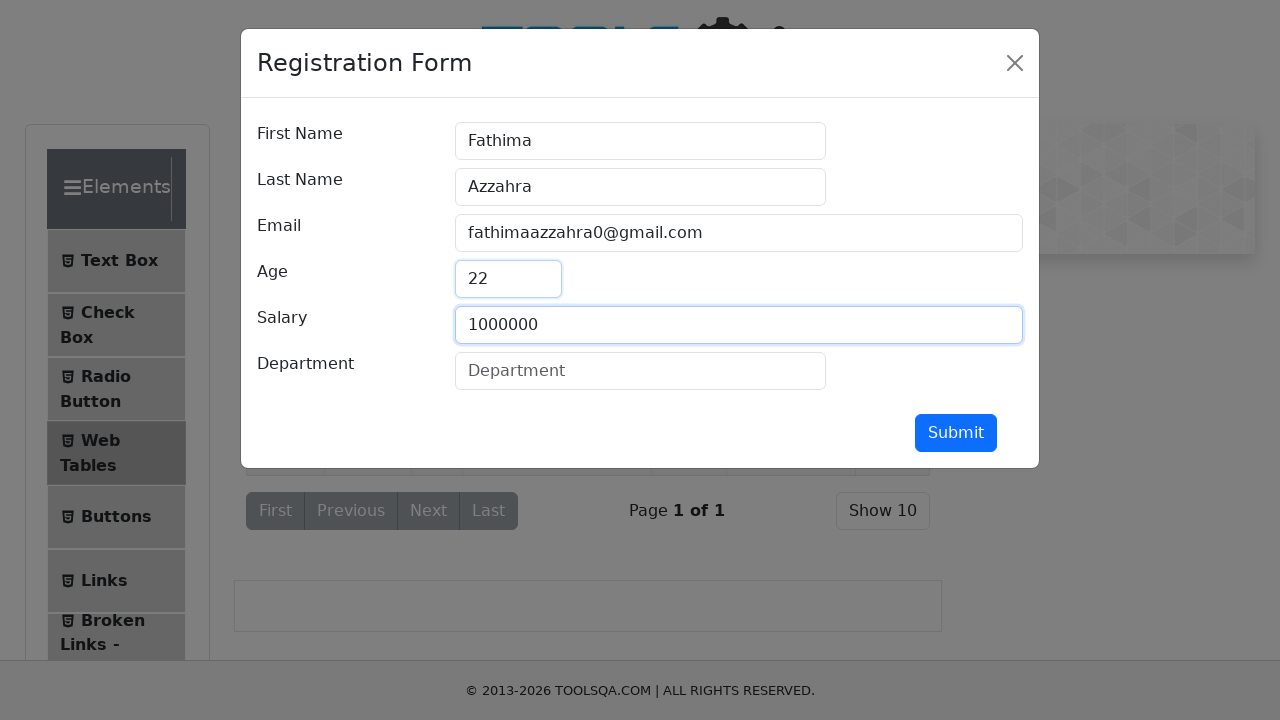

Filled department field with 'Quality Assurance' on #department
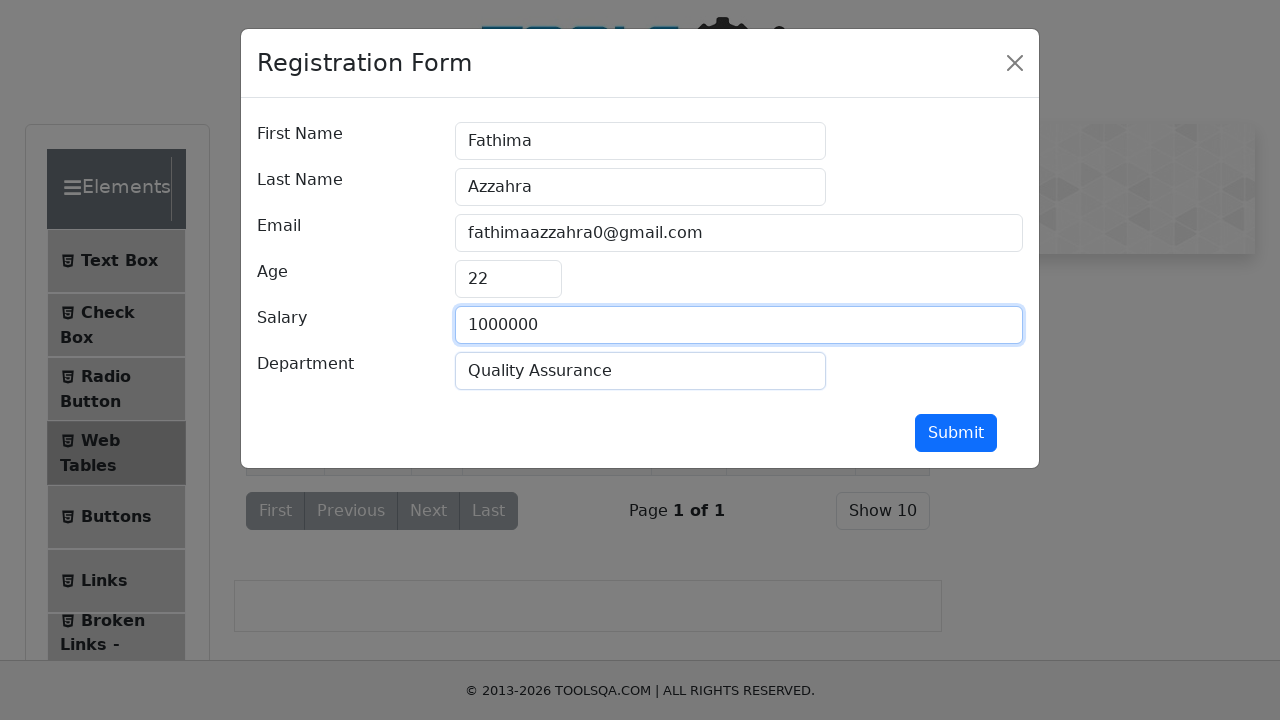

Clicked submit button to submit the form at (956, 433) on #submit
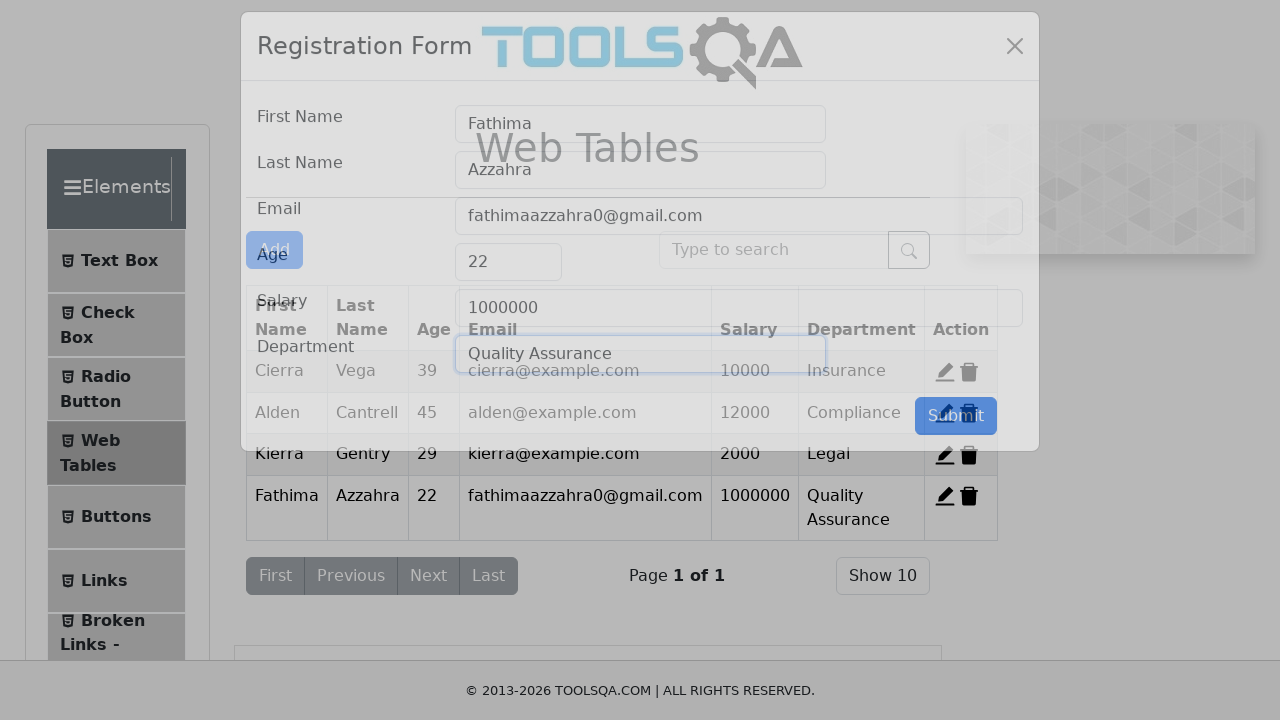

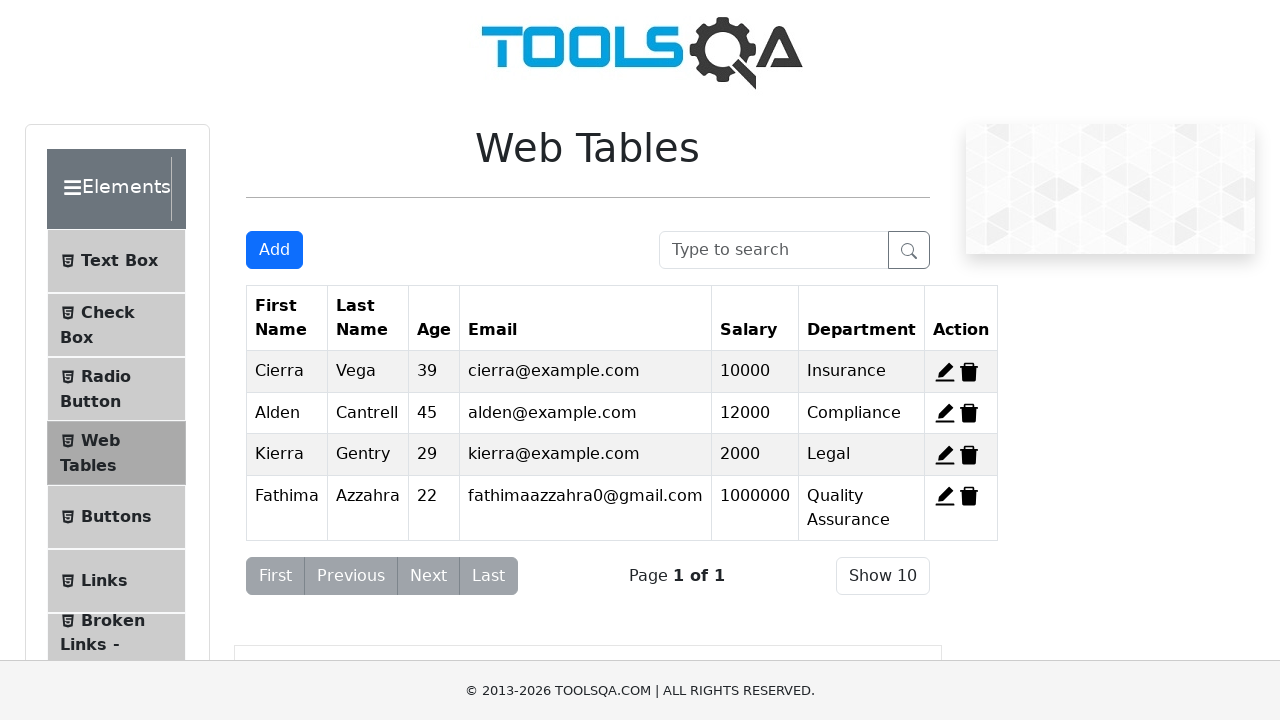